Tests navigation to Browse Languages menu and then to the B submenu, verifying the page header displays "Category B"

Starting URL: https://www.99-bottles-of-beer.net/

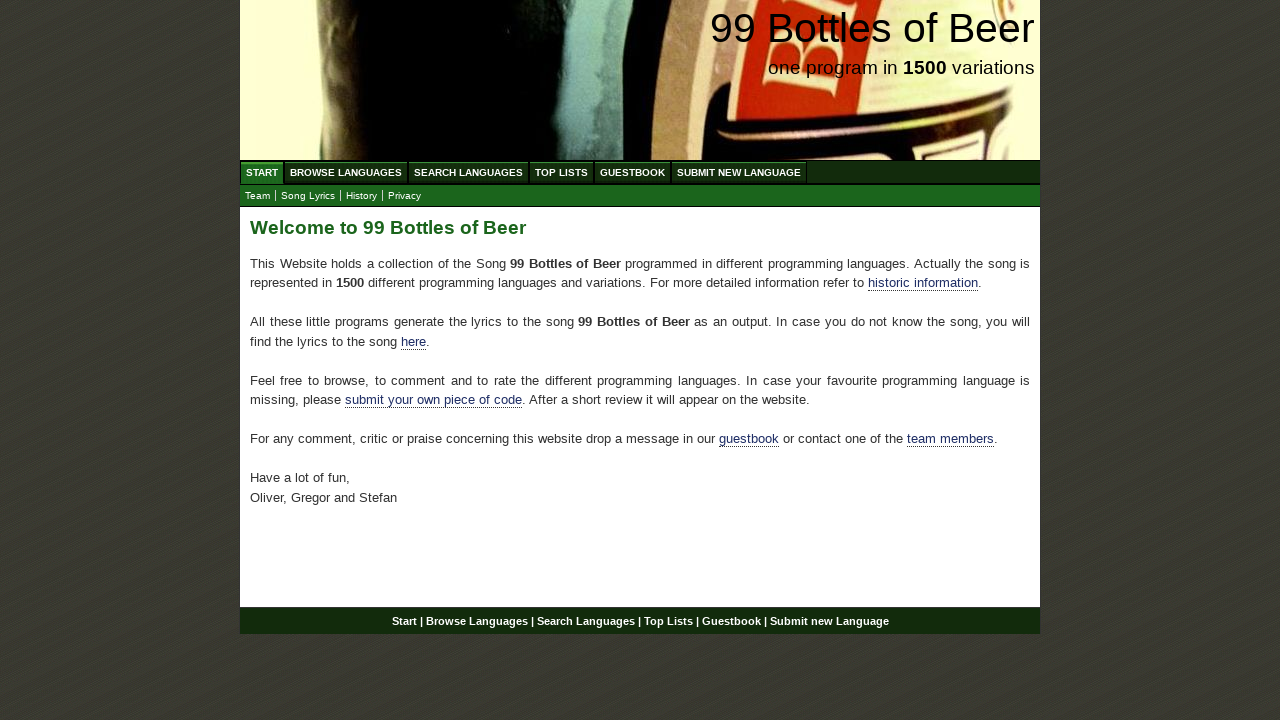

Clicked on Browse Languages menu at (346, 172) on xpath=//div[@id='navigation']/ul/li/a[@href='/abc.html']
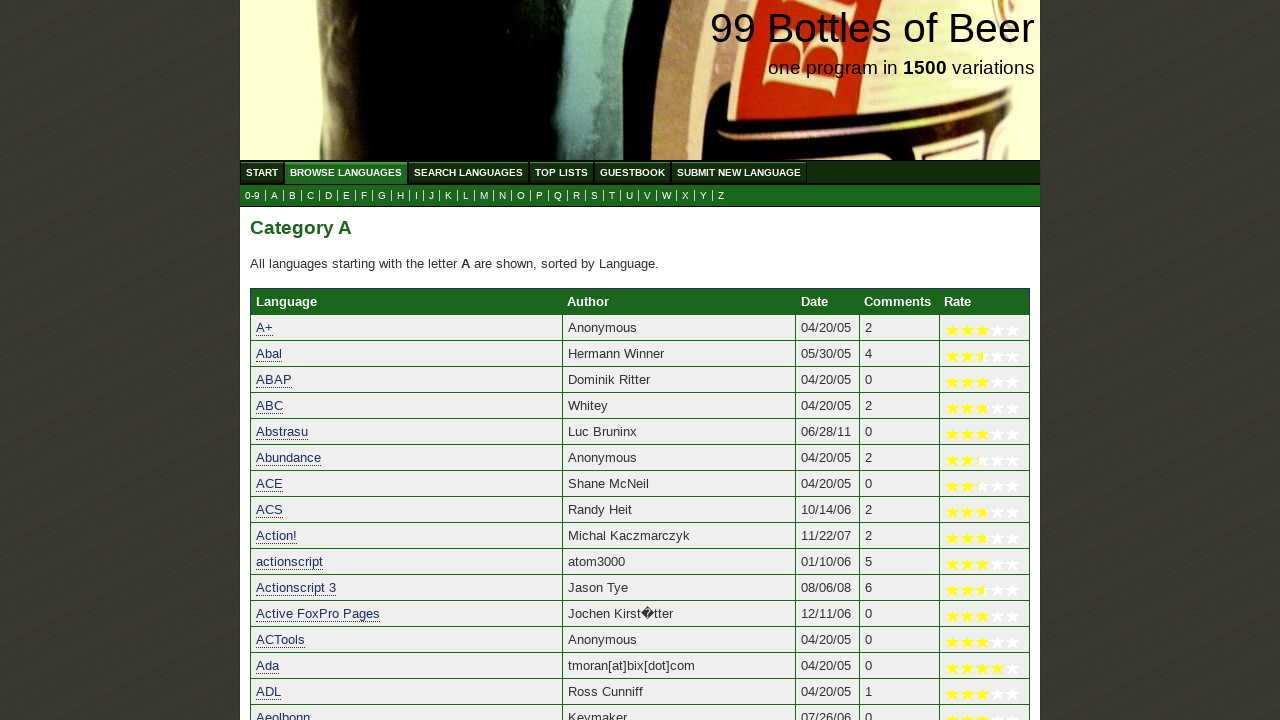

Clicked on B submenu at (292, 196) on xpath=//ul[@id='submenu']/li/a[@href='b.html']
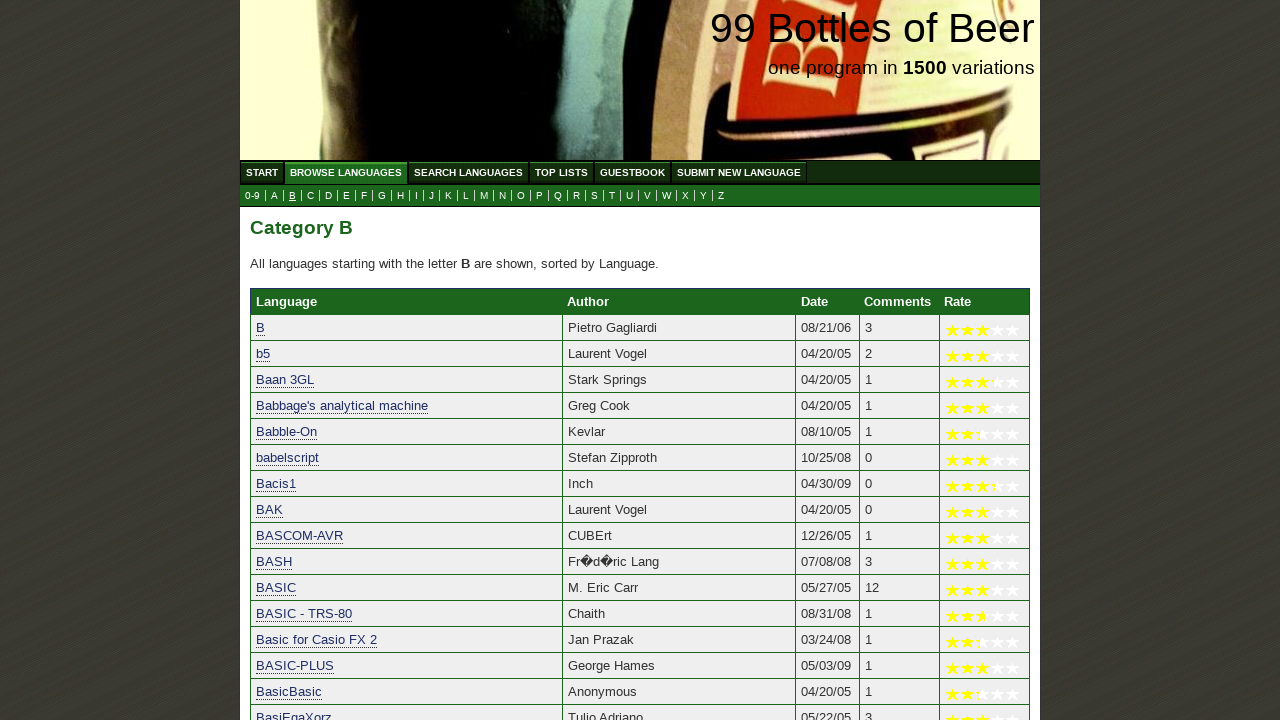

Category B header is now visible - page header displays 'Category B'
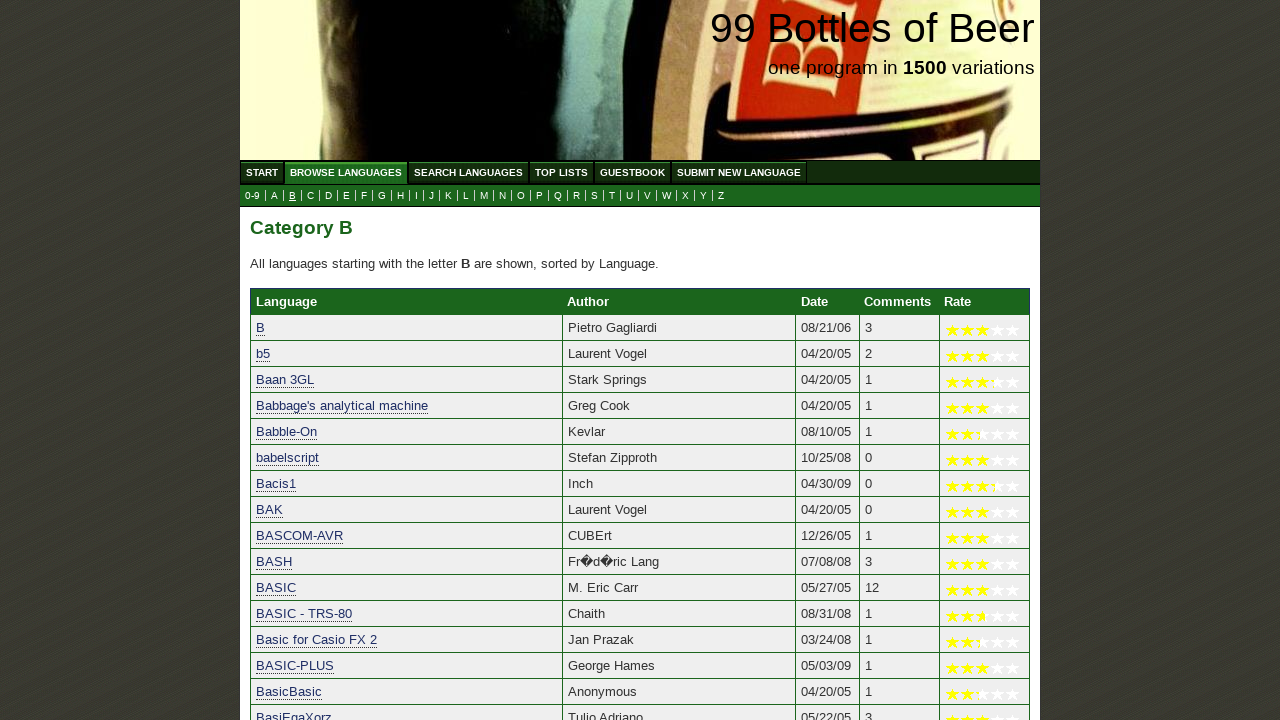

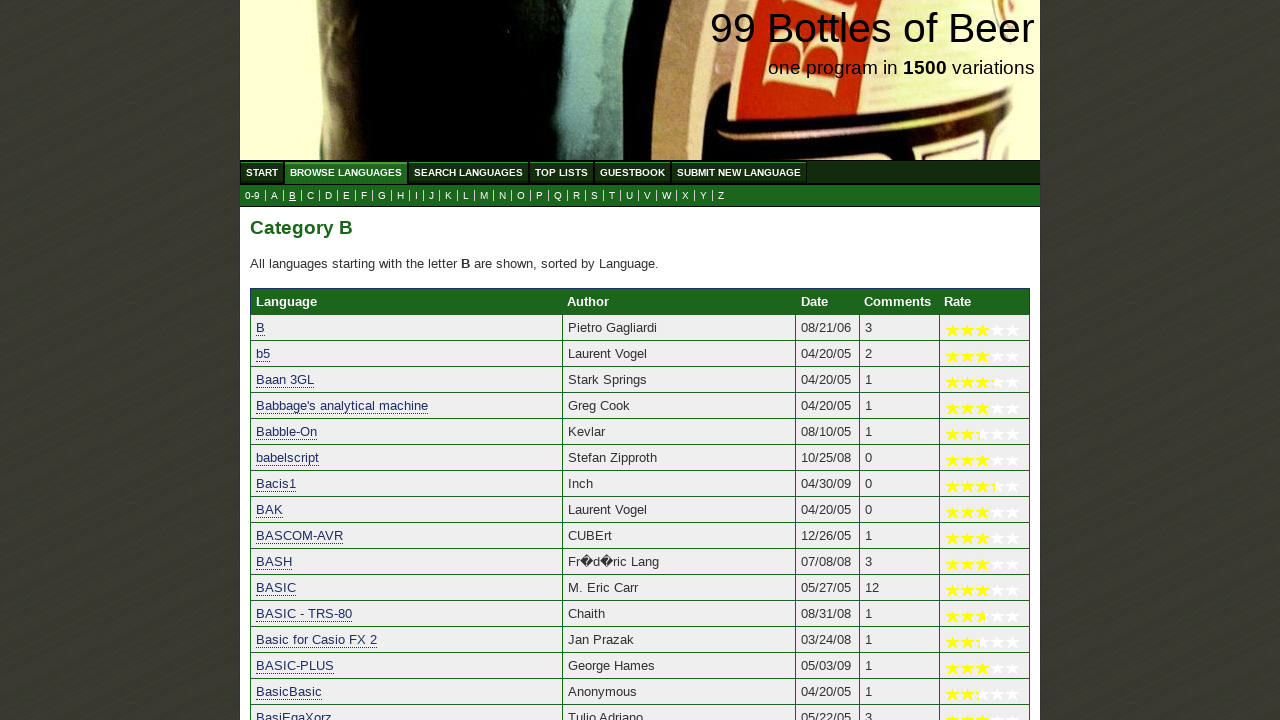